Tests nested iframe handling by navigating to the Multiple frames tab, switching through outer and inner frames, and entering text in an input field within the inner frame

Starting URL: http://demo.automationtesting.in/Frames.html

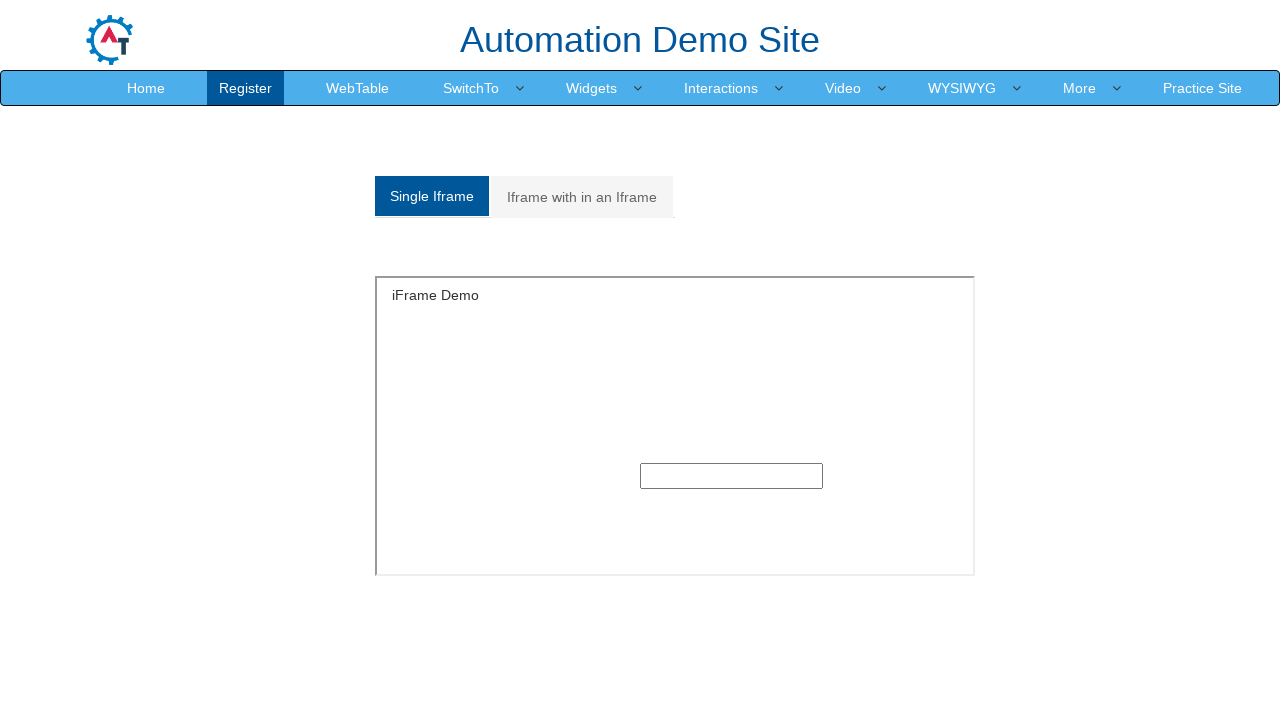

Clicked on Multiple frames tab at (582, 197) on xpath=//a[@href='#Multiple']
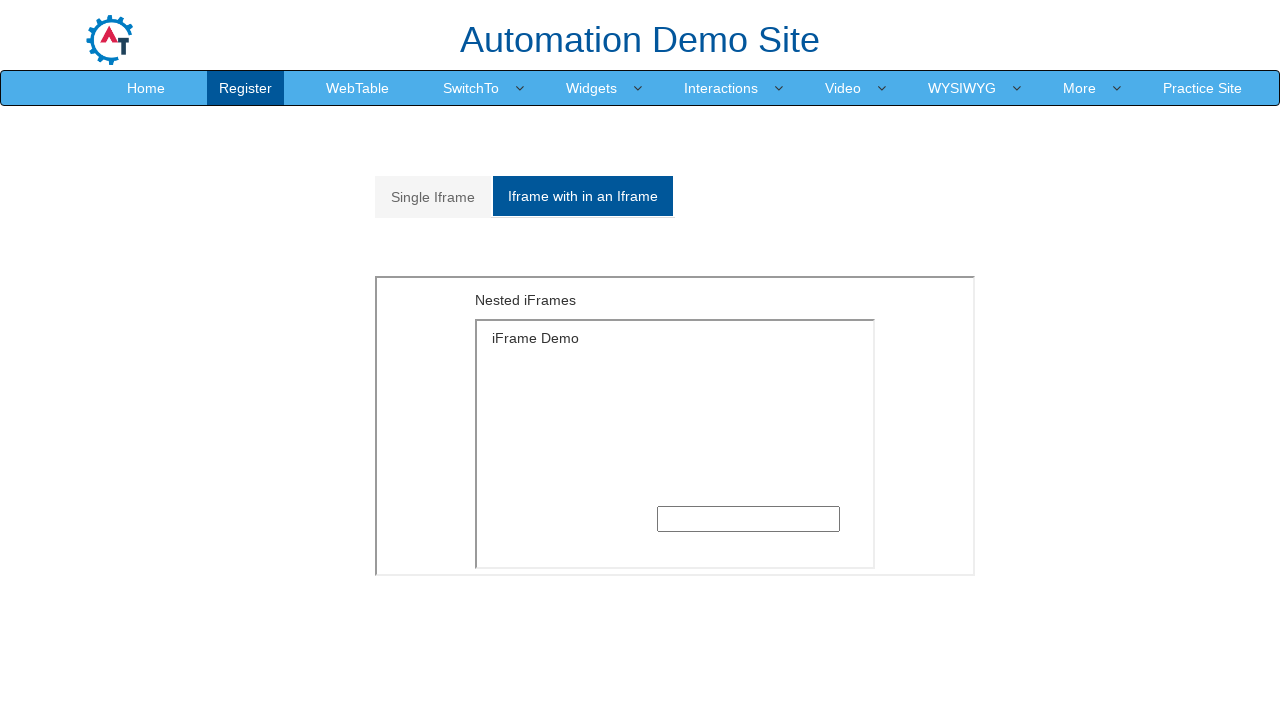

Located and switched to outer iframe
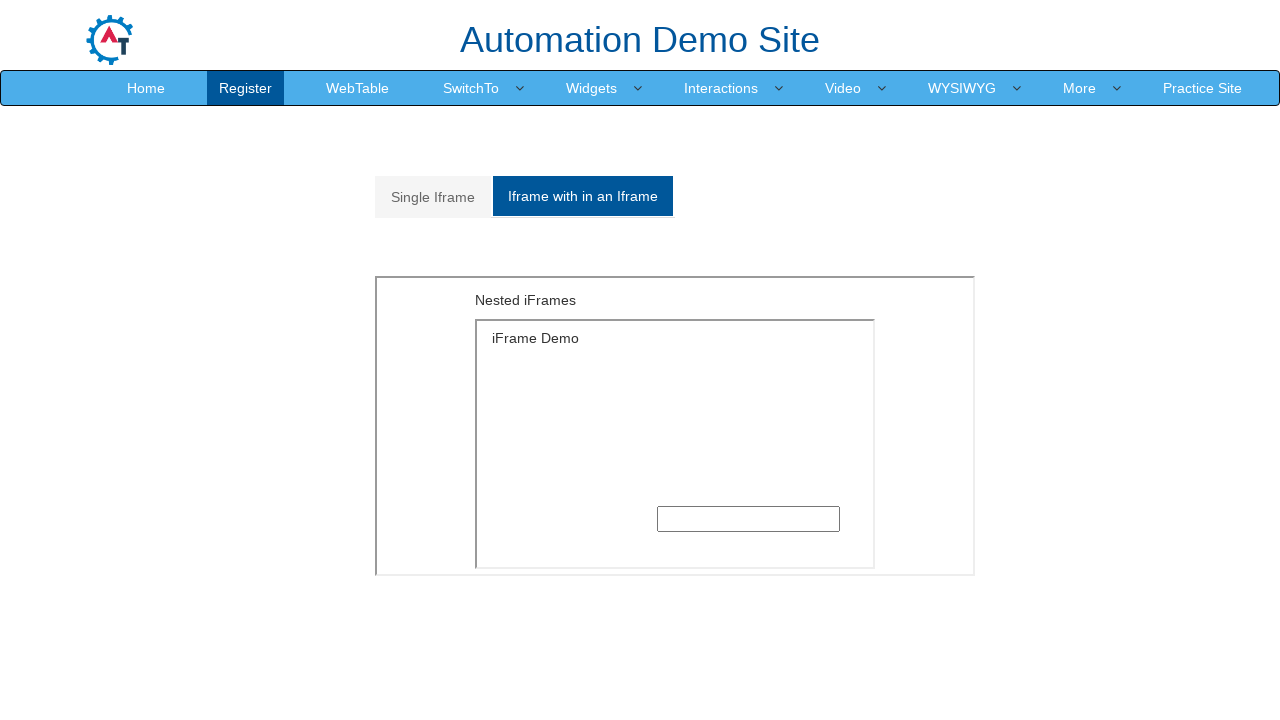

Located and switched to inner iframe within outer frame
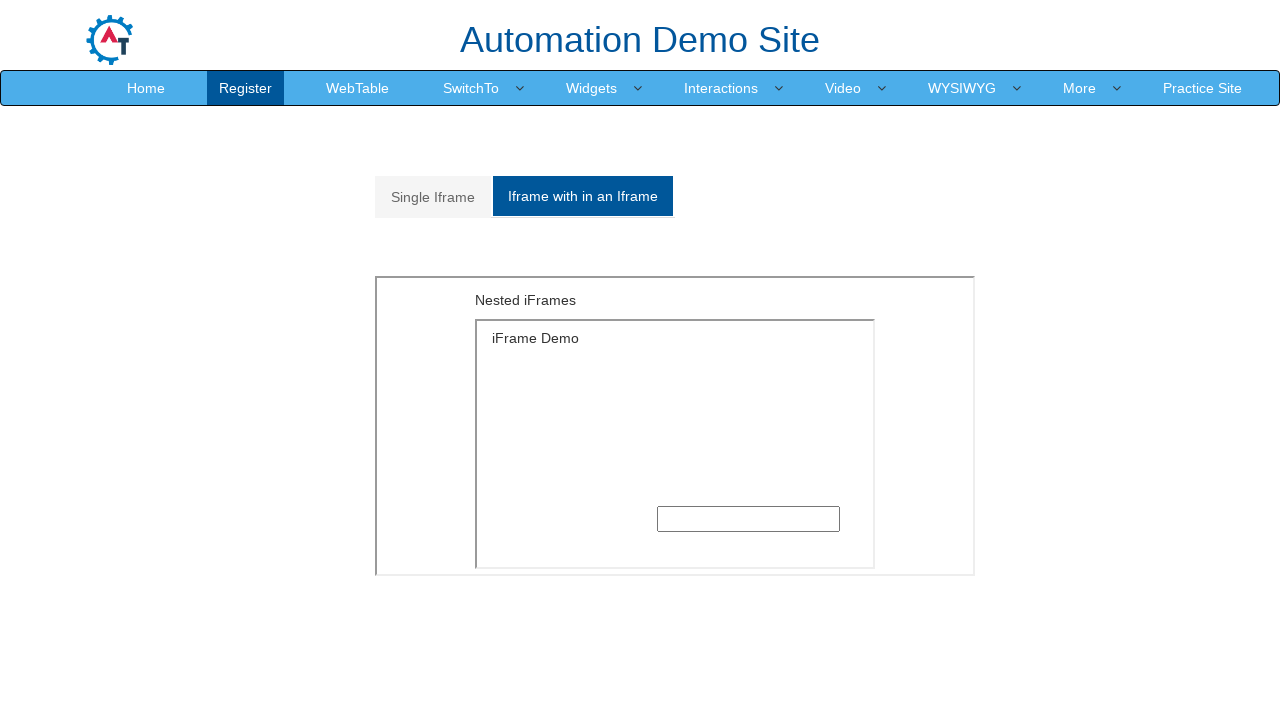

Entered 'test' in text input field within inner frame on xpath=//*[@id='Multiple']/iframe >> internal:control=enter-frame >> xpath=//ifra
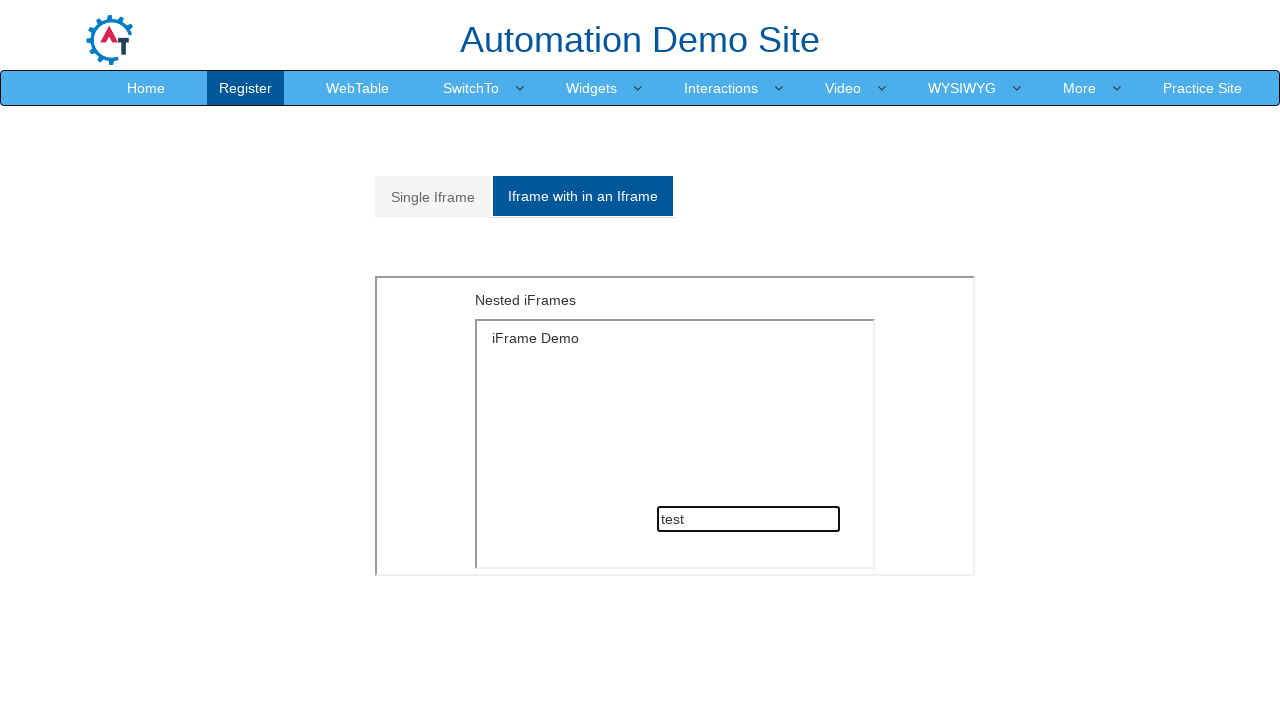

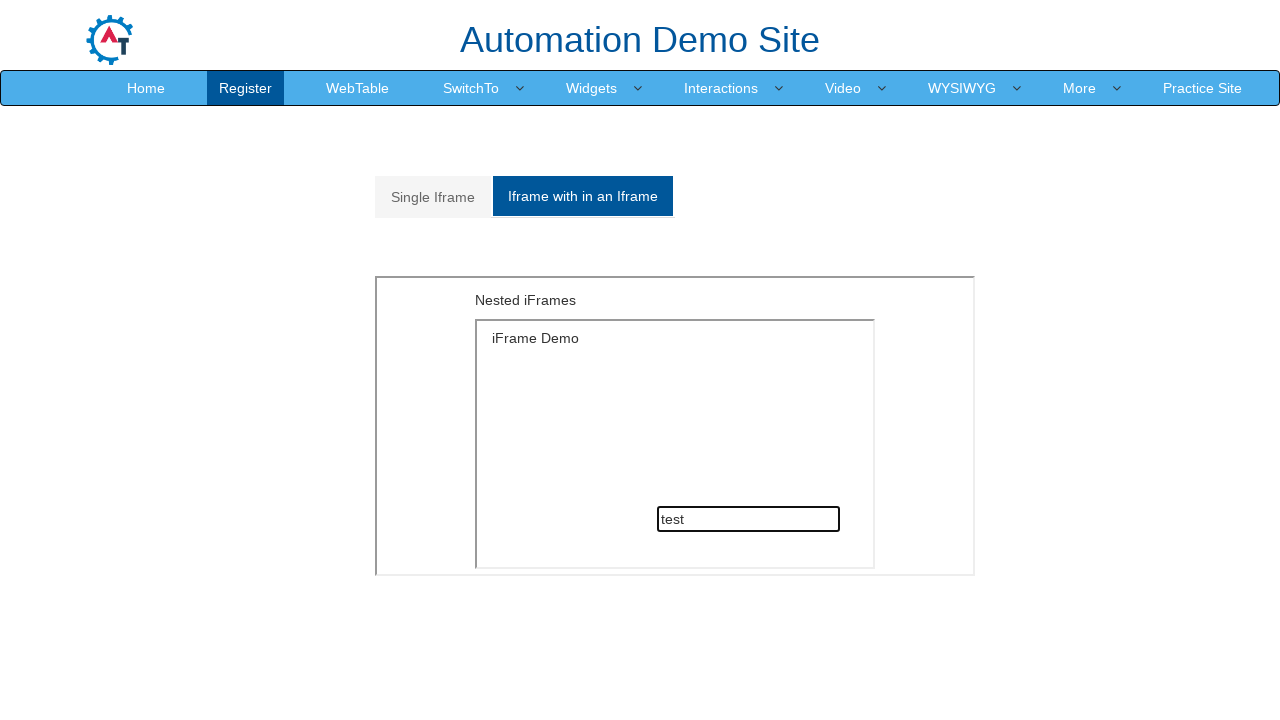